Tests the calculator by performing multiple addition operations and verifying results appear in the history table

Starting URL: http://juliemr.github.io/protractor-demo/

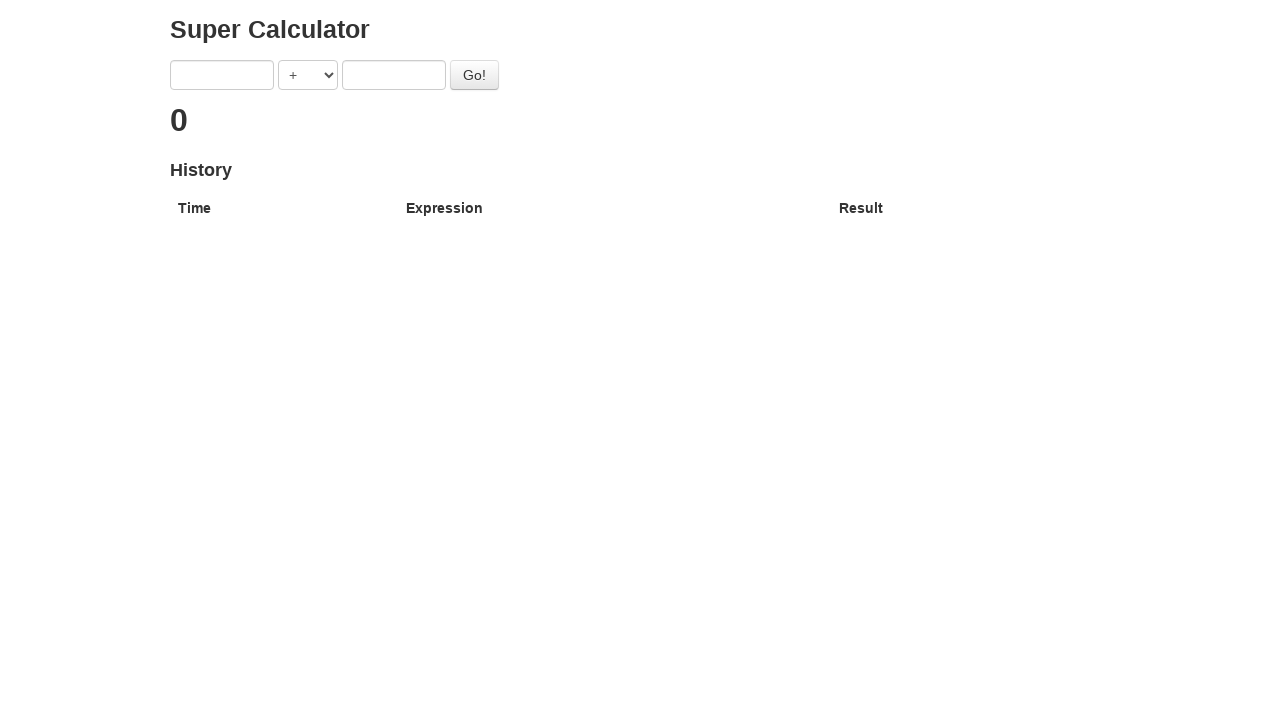

Filled first input field with '2' on input[ng-model='first']
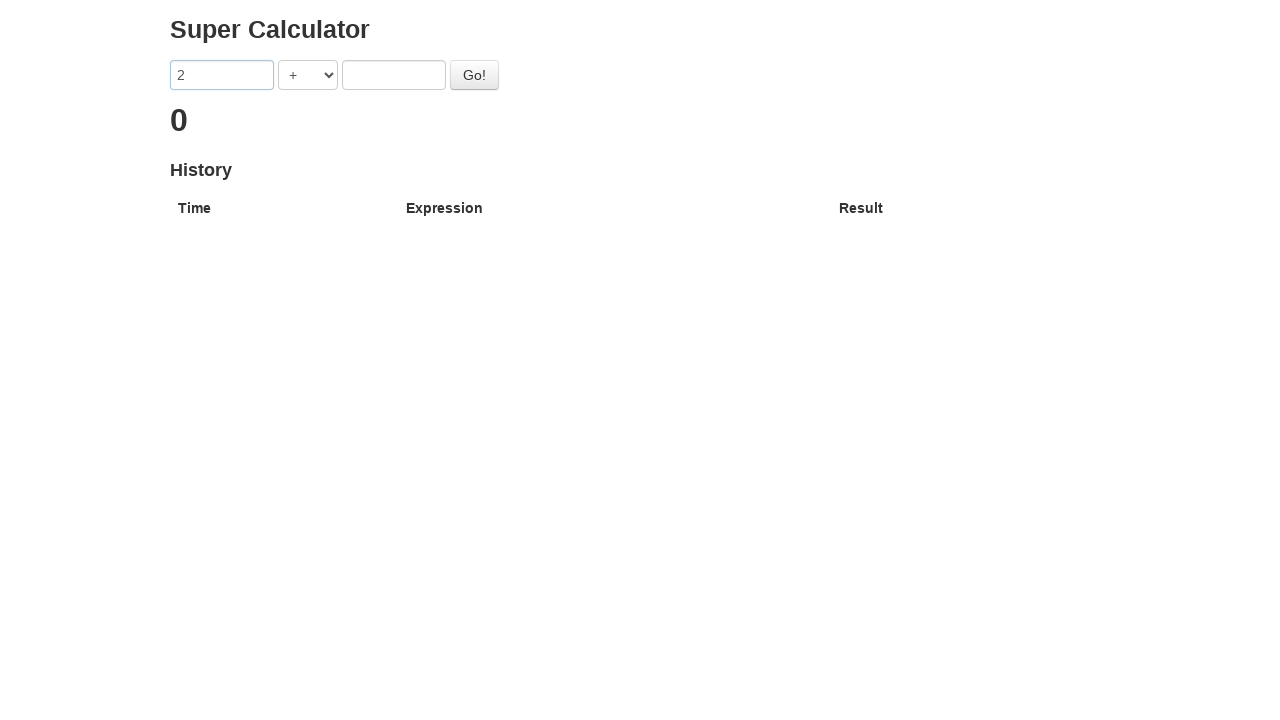

Filled second input field with '3' on input[ng-model='second']
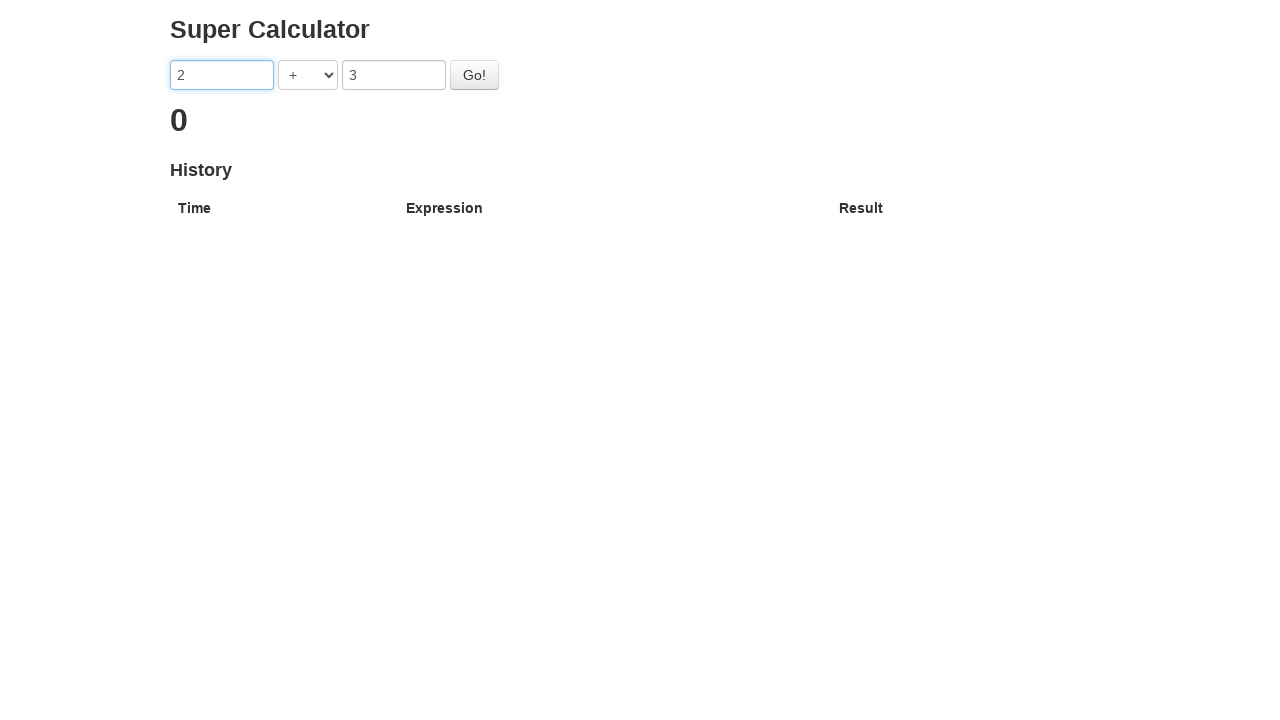

Clicked go button to perform first calculation (2 + 3) at (474, 75) on #gobutton
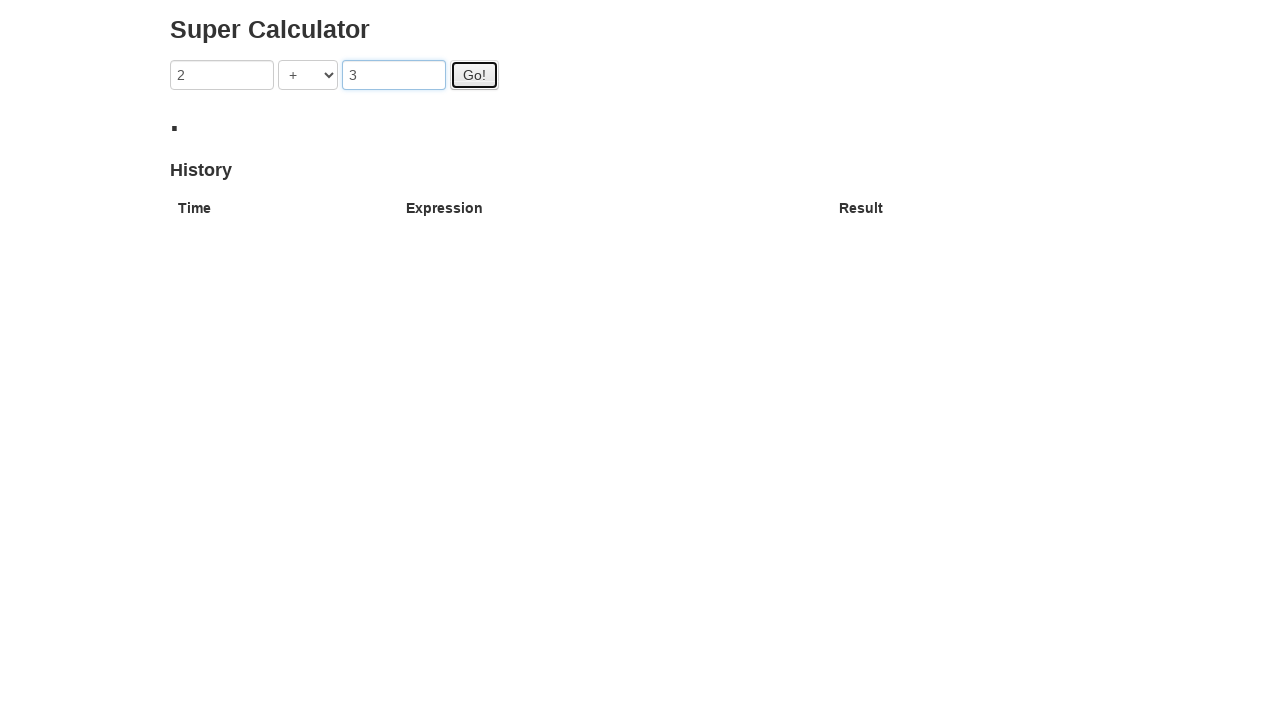

Filled first input field with '4' on input[ng-model='first']
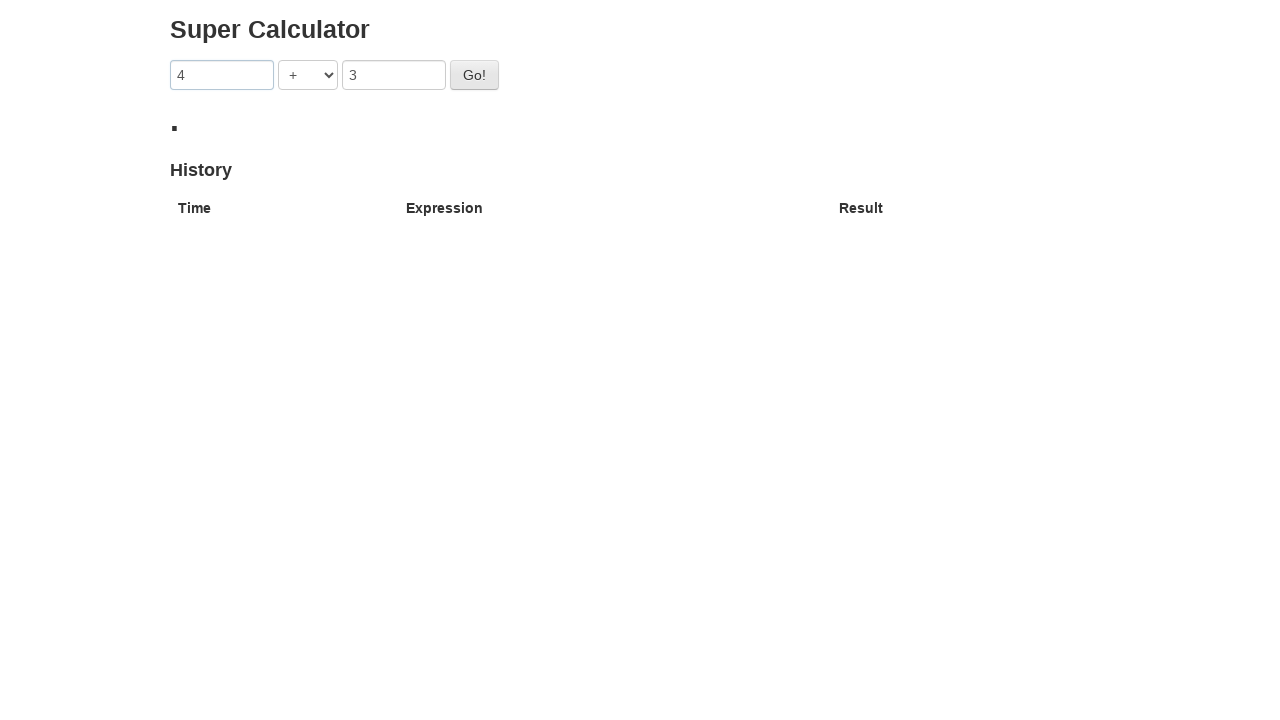

Filled second input field with '3' on input[ng-model='second']
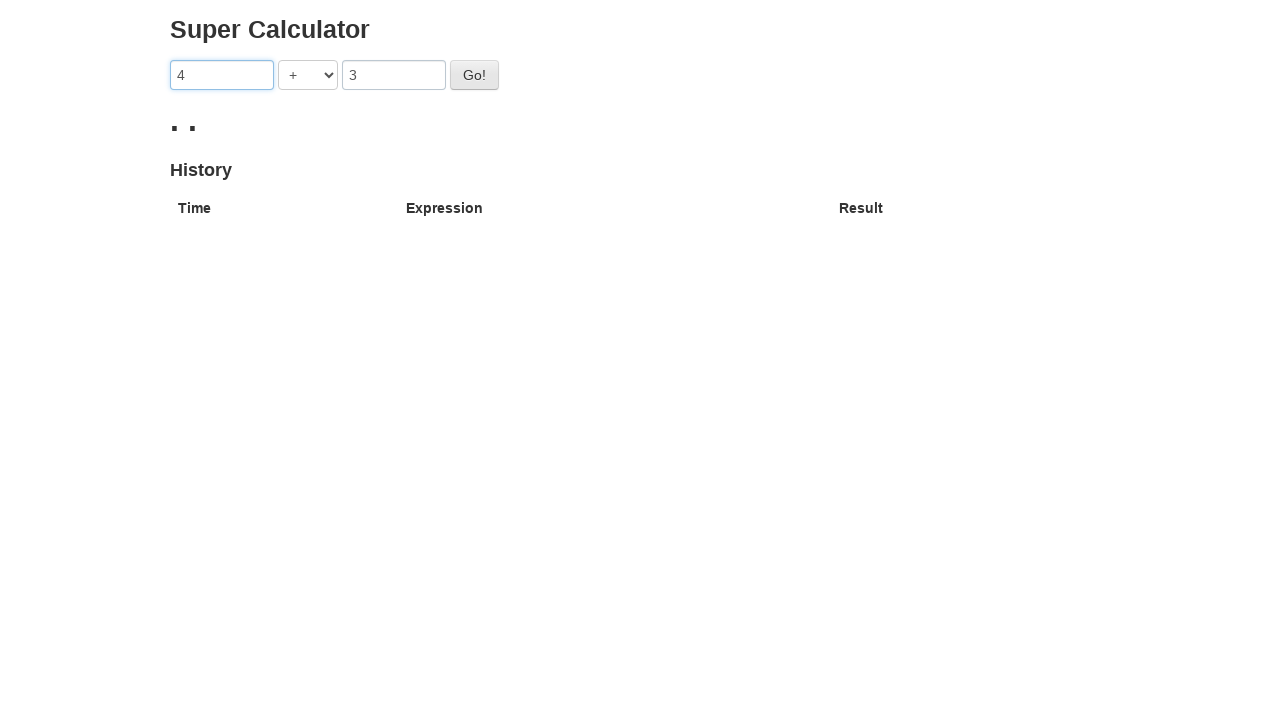

Clicked go button to perform second calculation (4 + 3) at (474, 75) on #gobutton
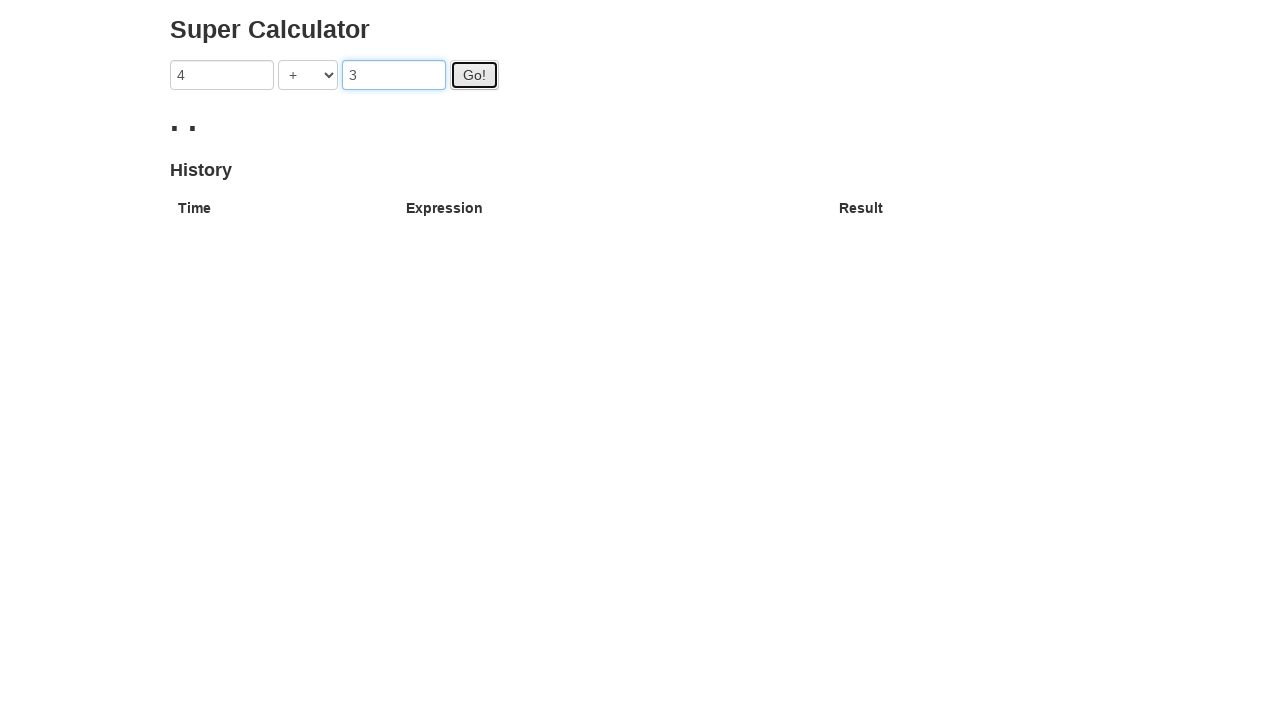

Filled first input field with '8' on input[ng-model='first']
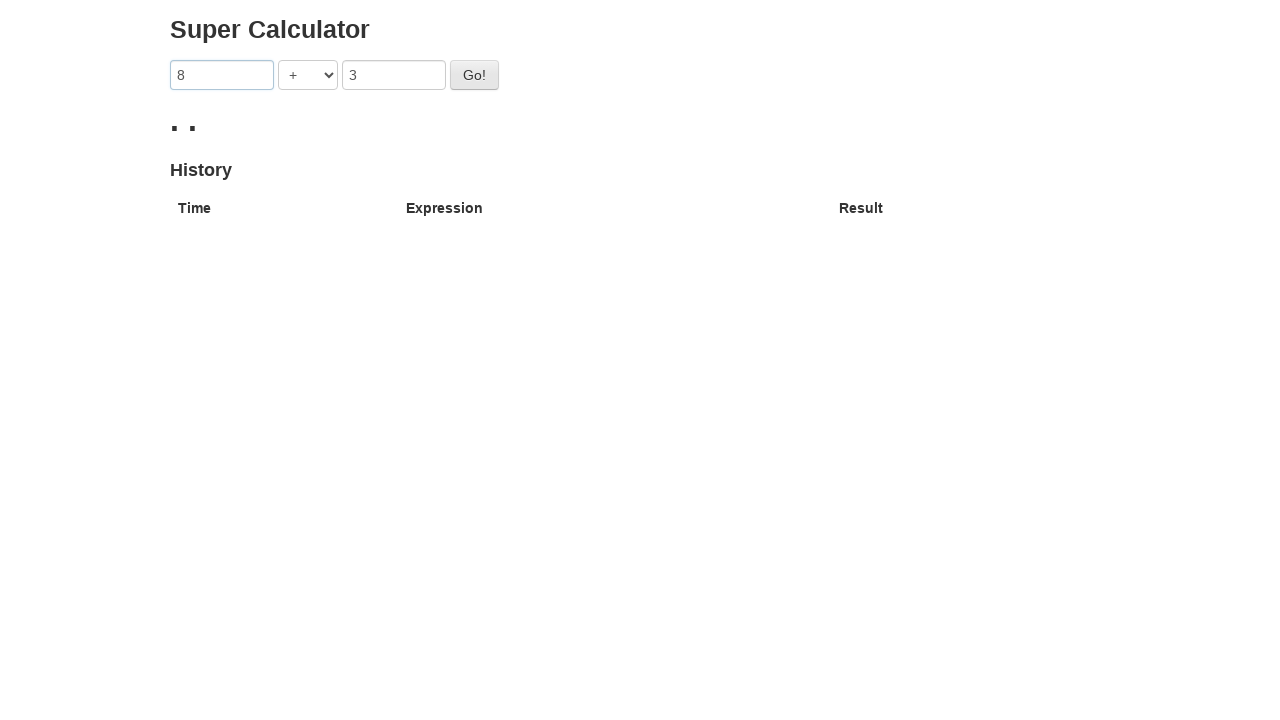

Filled second input field with '3' on input[ng-model='second']
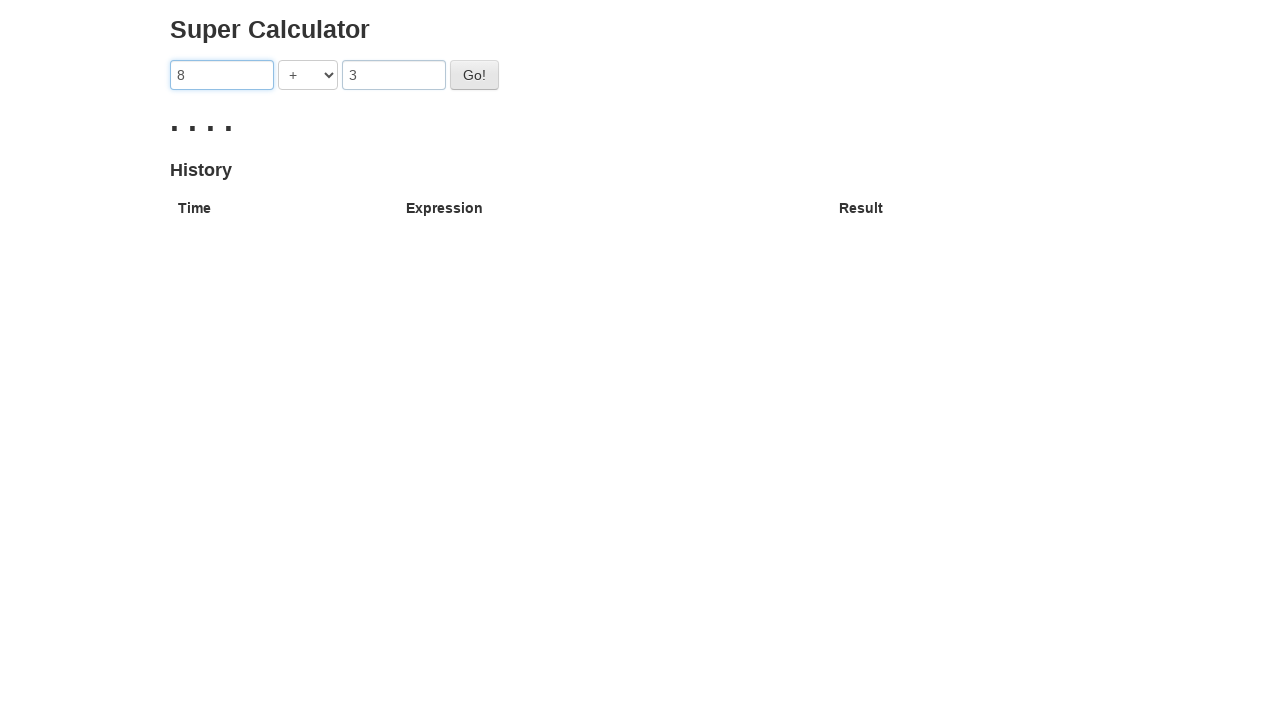

Clicked go button to perform third calculation (8 + 3) at (474, 75) on #gobutton
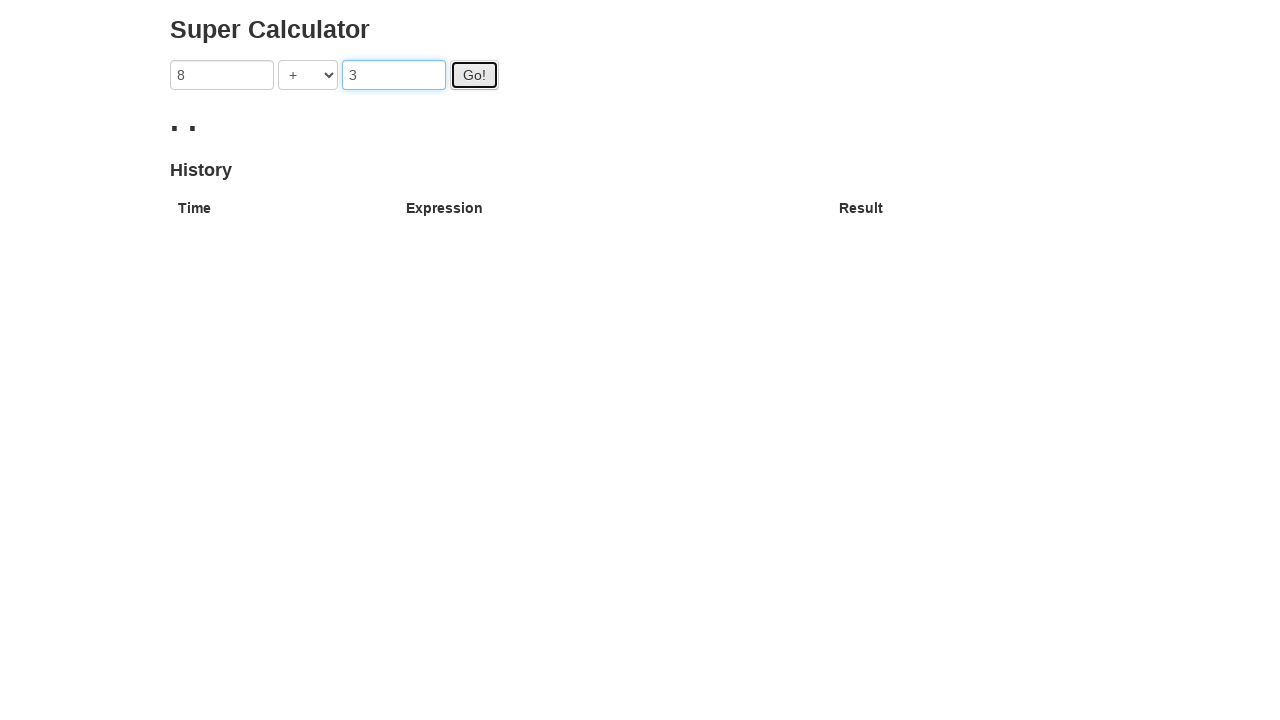

Filled first input field with '2' on input[ng-model='first']
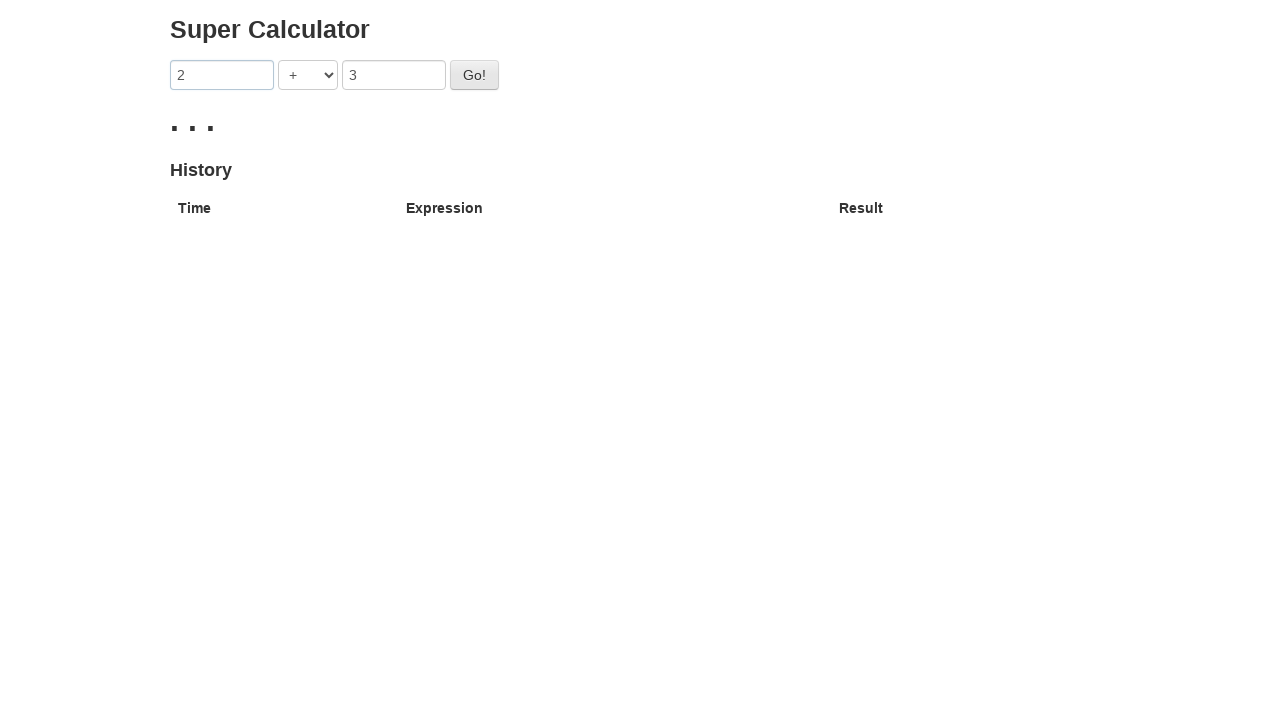

Filled second input field with '3' on input[ng-model='second']
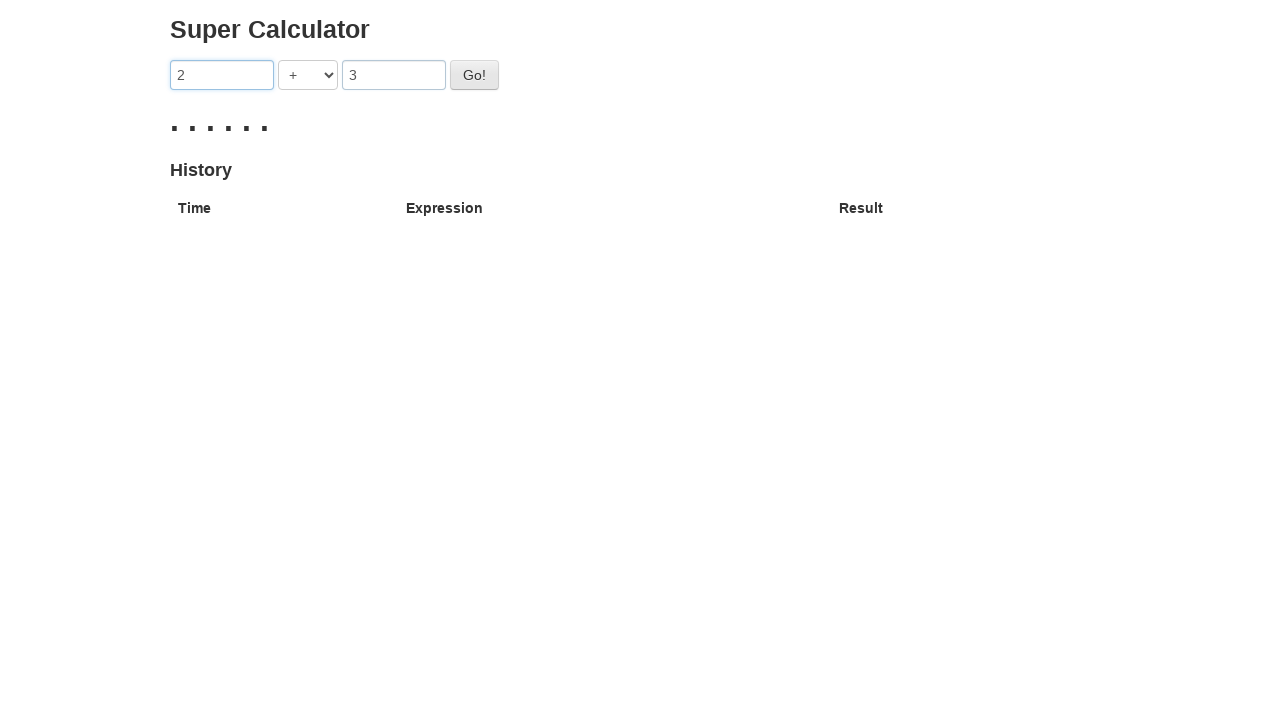

Clicked go button to perform fourth calculation (2 + 3) at (474, 75) on #gobutton
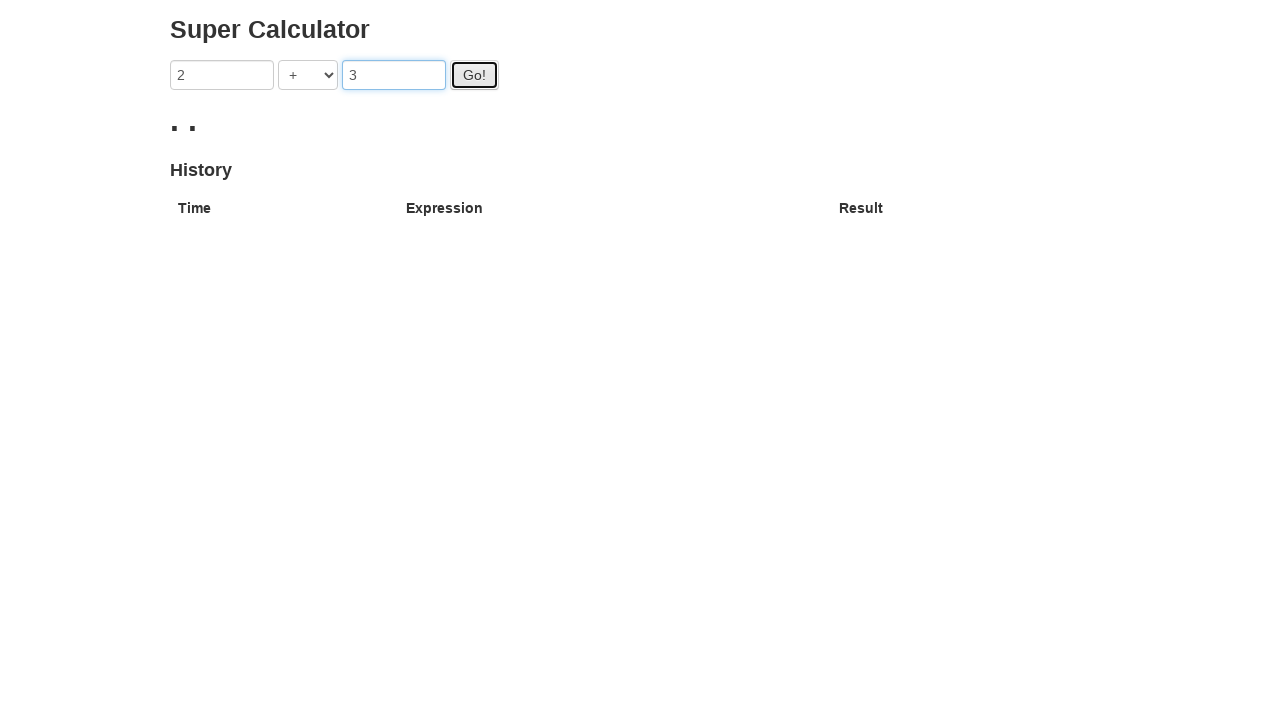

Filled first input field with '9' on input[ng-model='first']
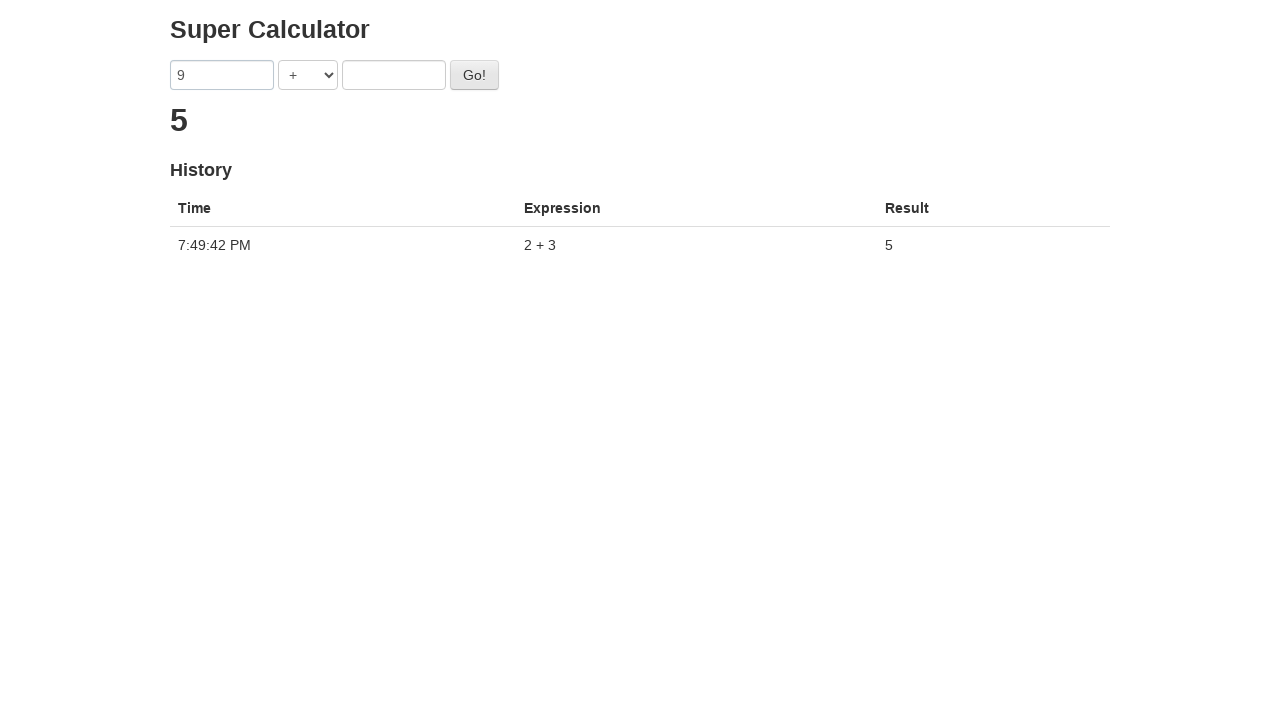

Filled second input field with '3' on input[ng-model='second']
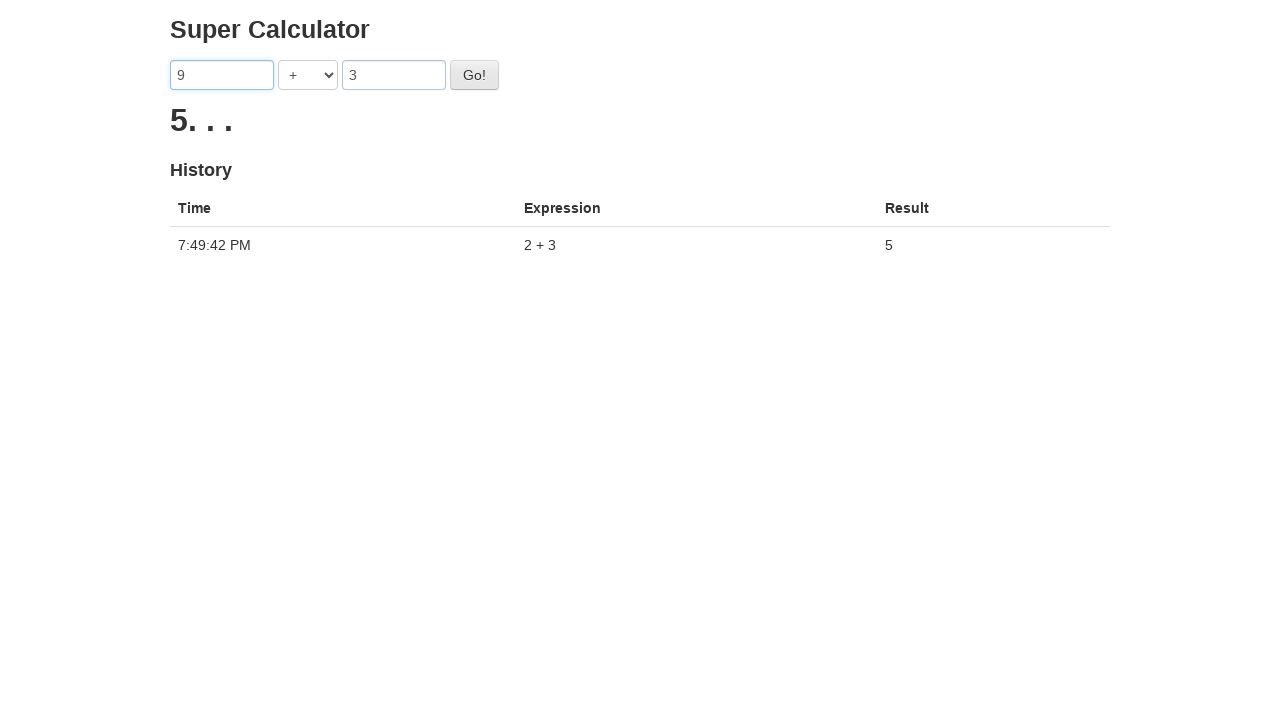

Clicked go button to perform fifth calculation (9 + 3) at (474, 75) on #gobutton
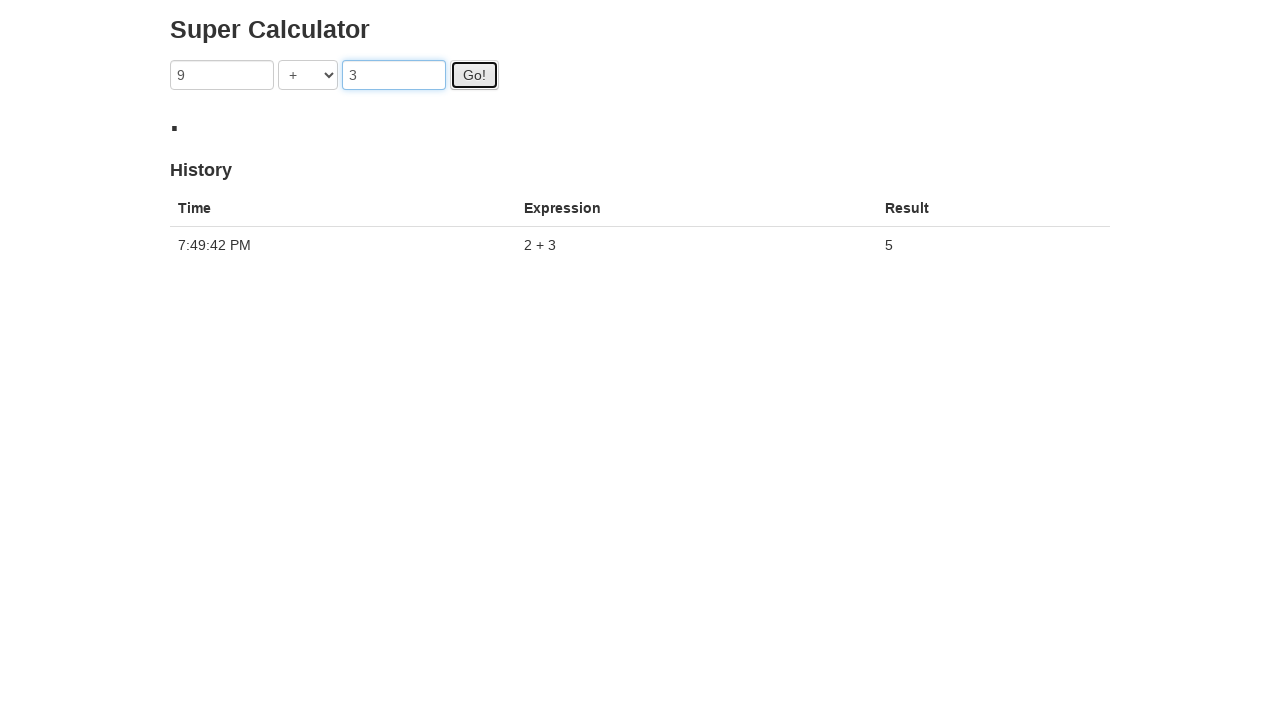

Filled first input field with '0' on input[ng-model='first']
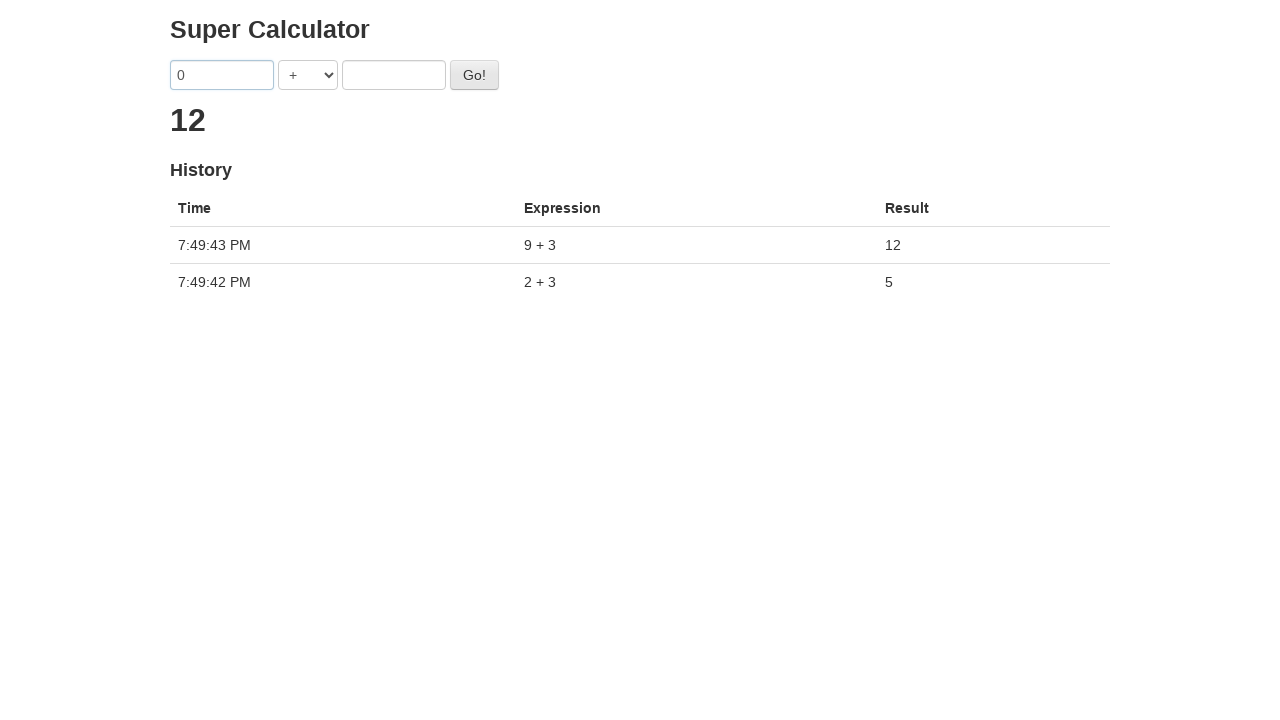

Filled second input field with '3' on input[ng-model='second']
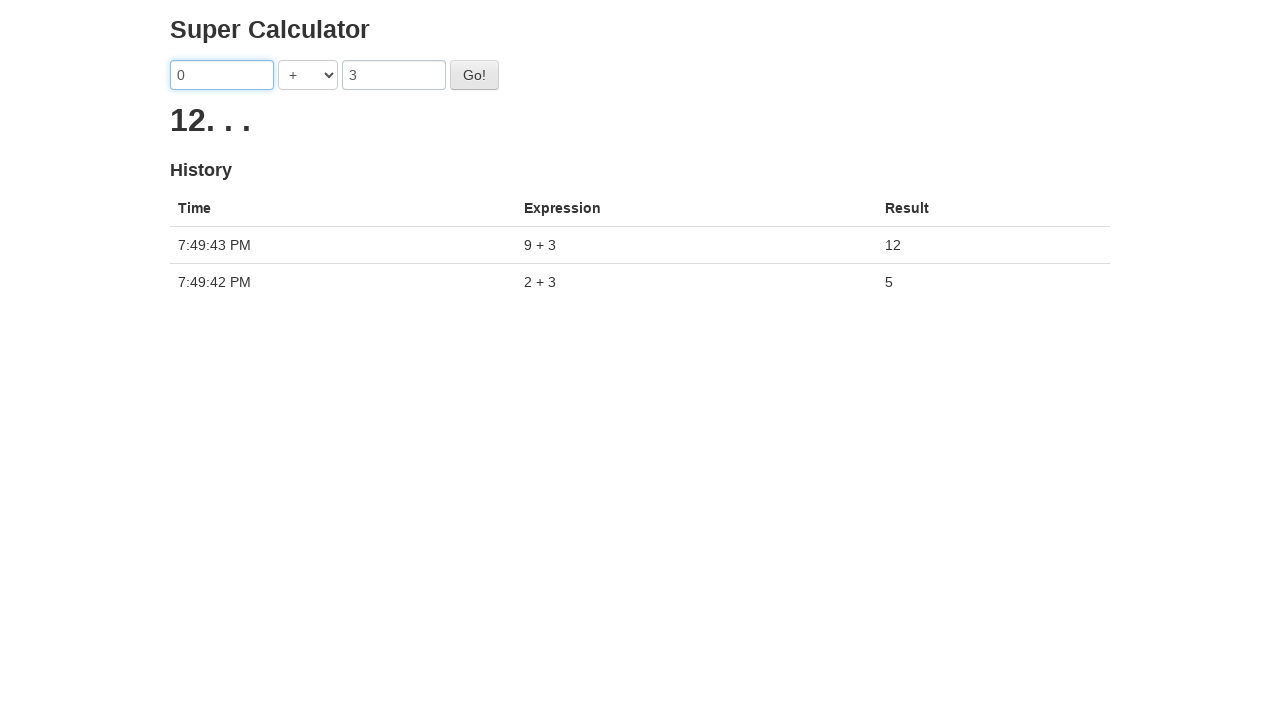

Clicked go button to perform sixth calculation (0 + 3) at (474, 75) on #gobutton
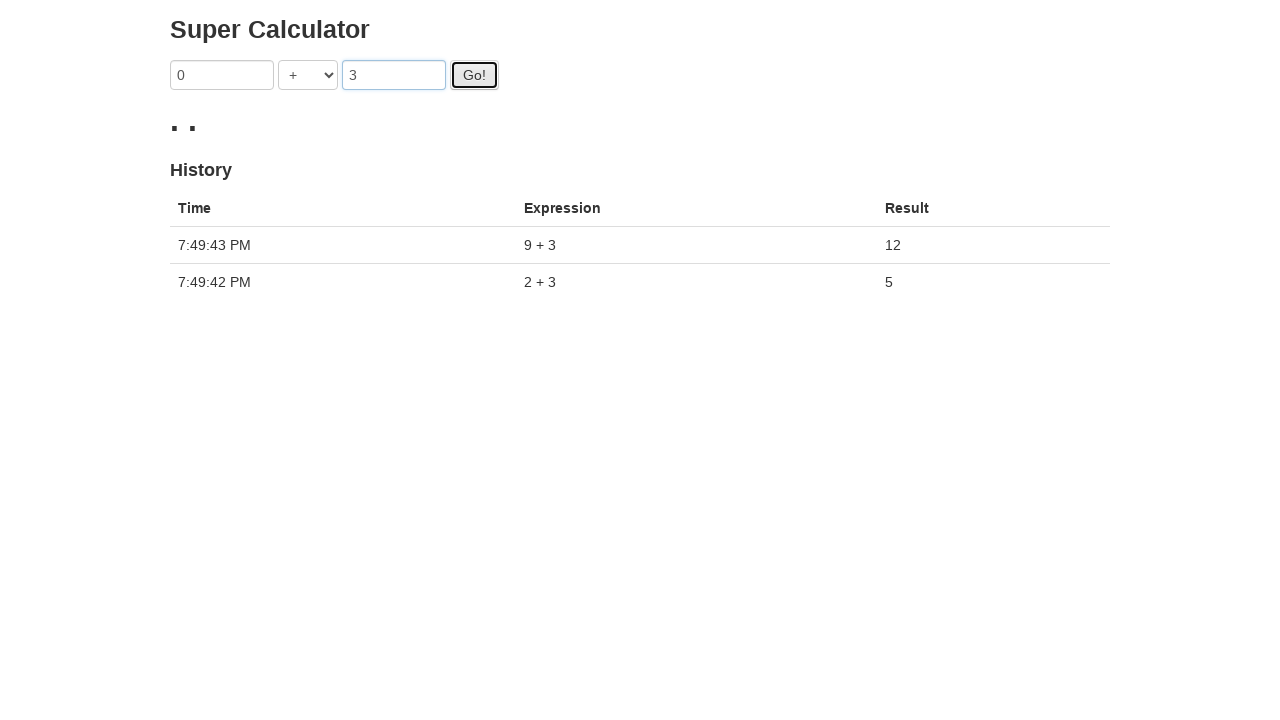

Waited for all history table rows to load
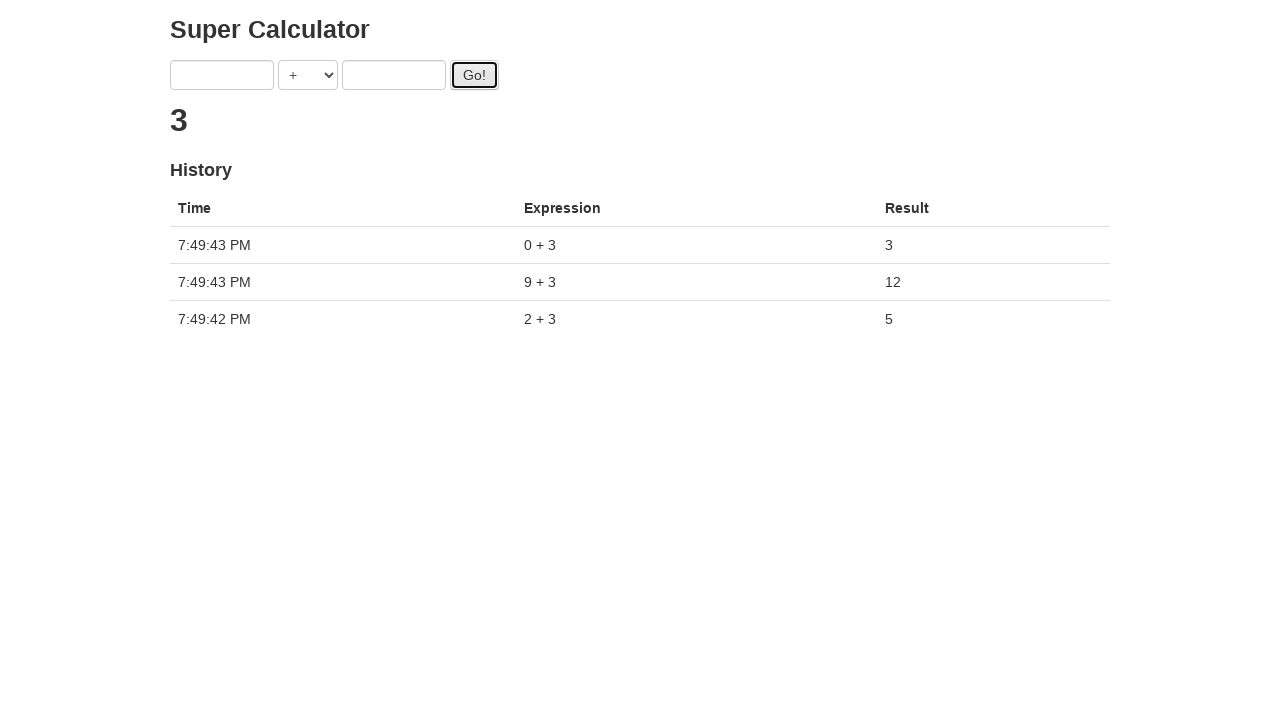

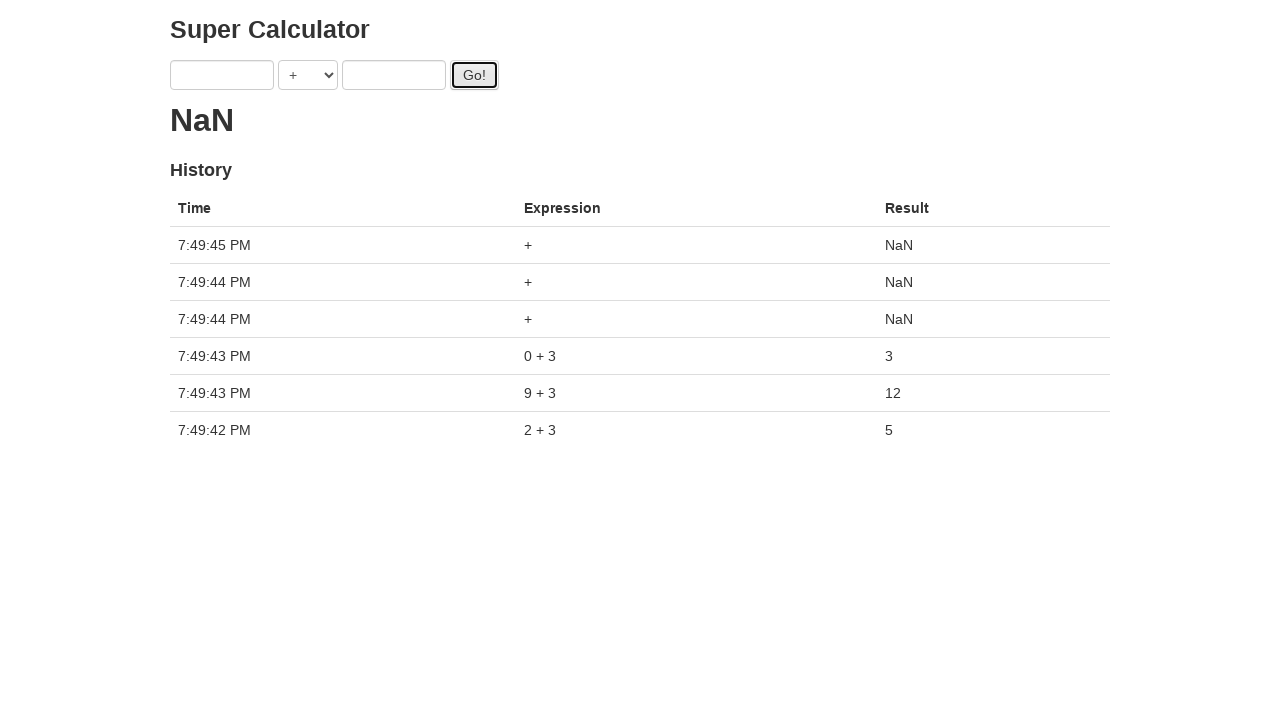